Tests navigation to languages starting with M and verifies that MySQL language link is present and correctly labeled.

Starting URL: http://www.99-bottles-of-beer.net/

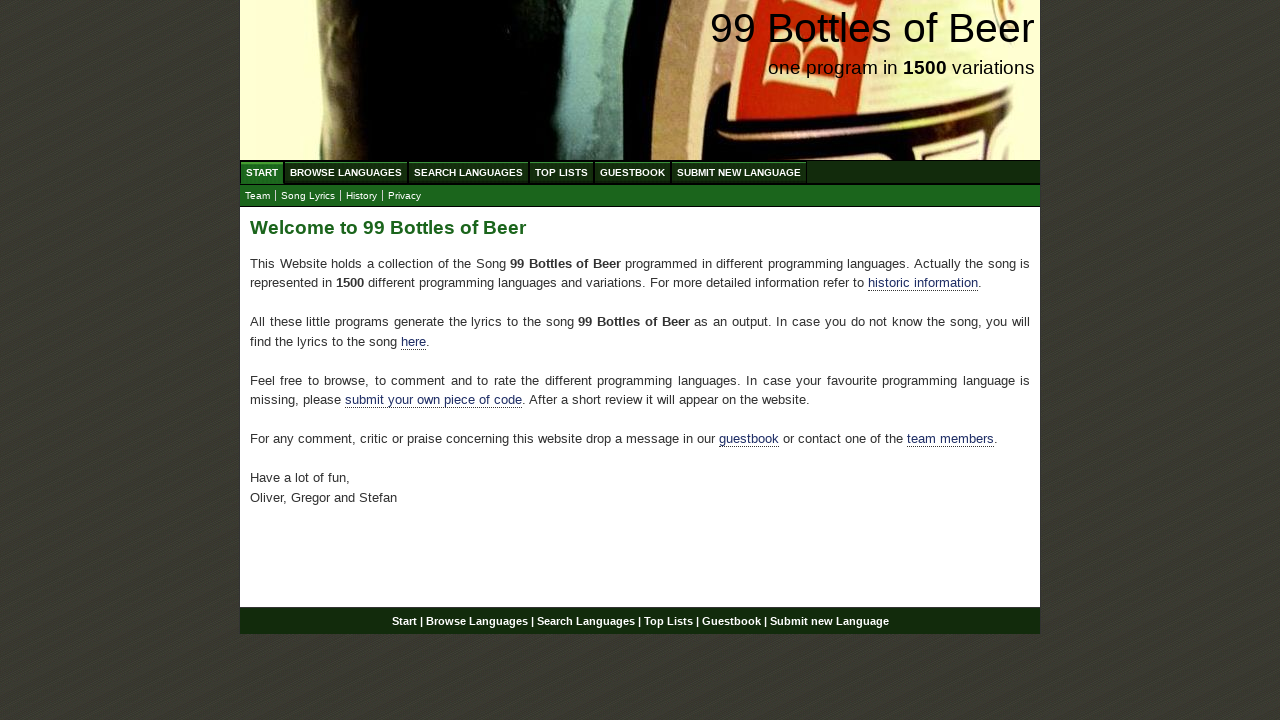

Clicked 'Browse Languages' (ABC) menu item at (346, 172) on xpath=//ul[@id='menu']/li/a[@href='/abc.html']
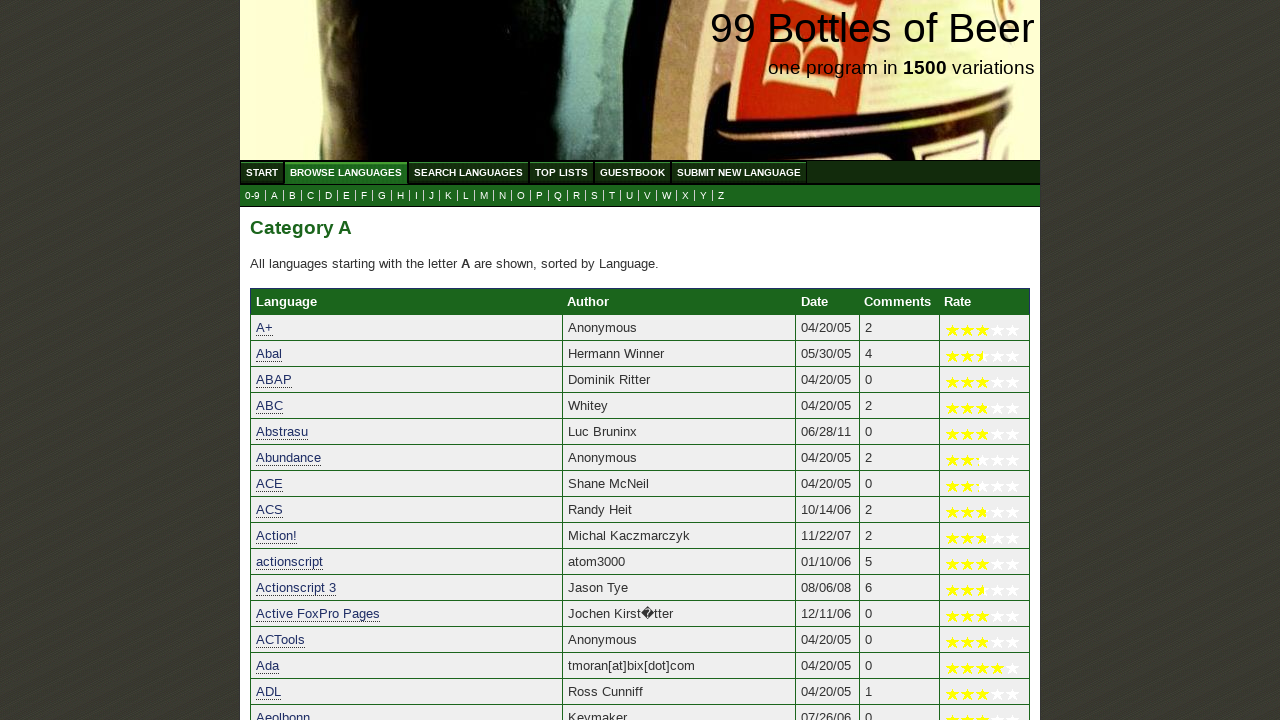

Clicked letter M in submenu to navigate to languages starting with M at (484, 196) on xpath=//ul[@id='submenu']/li/a[@href='m.html']
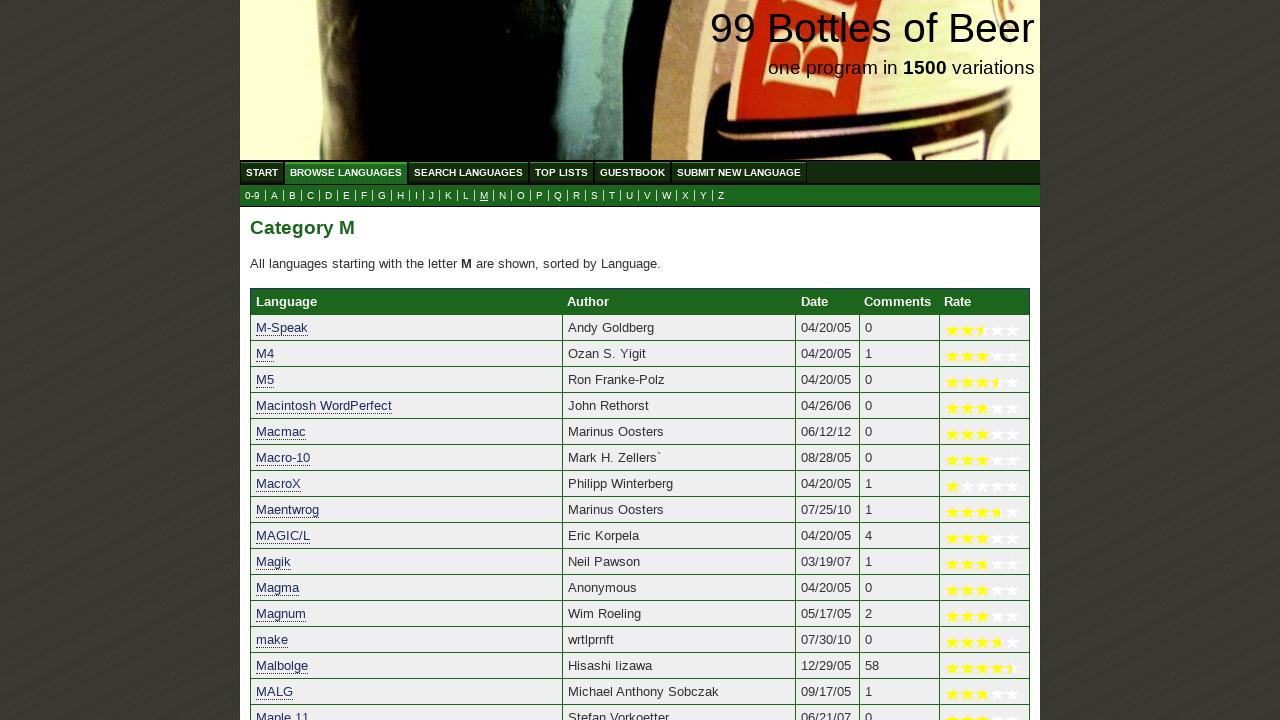

Verified MySQL language link is present and correctly labeled
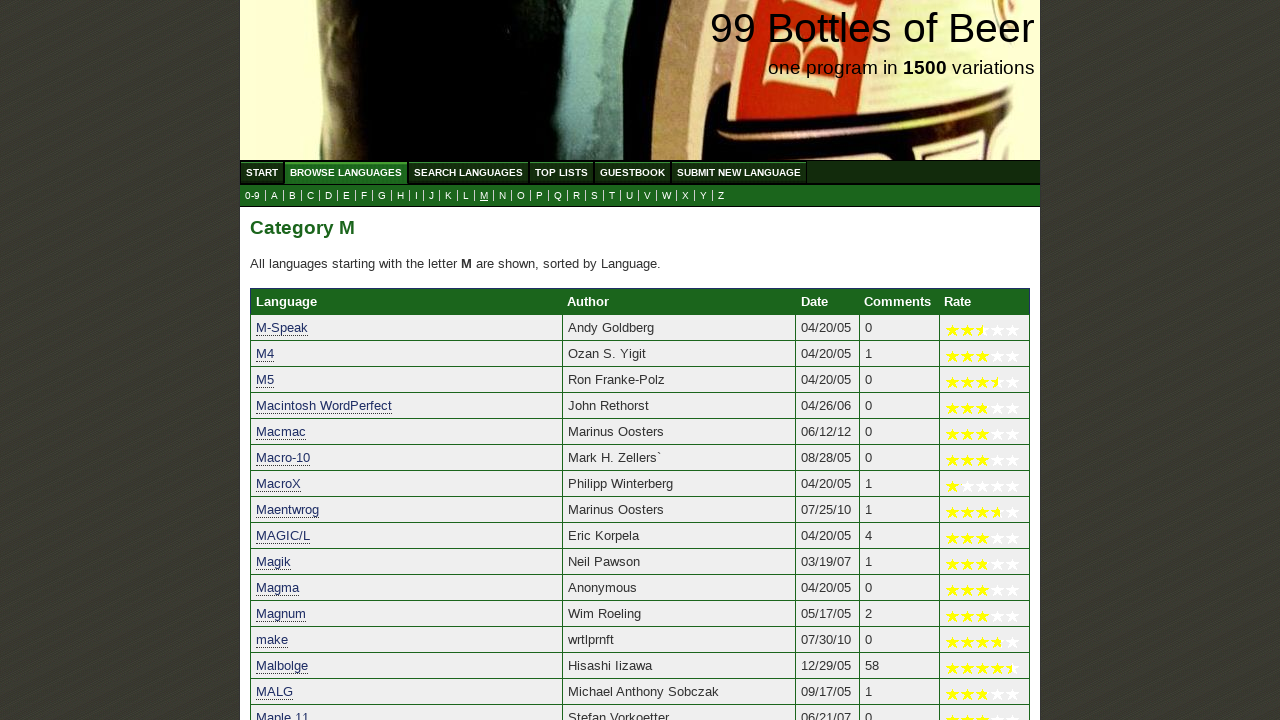

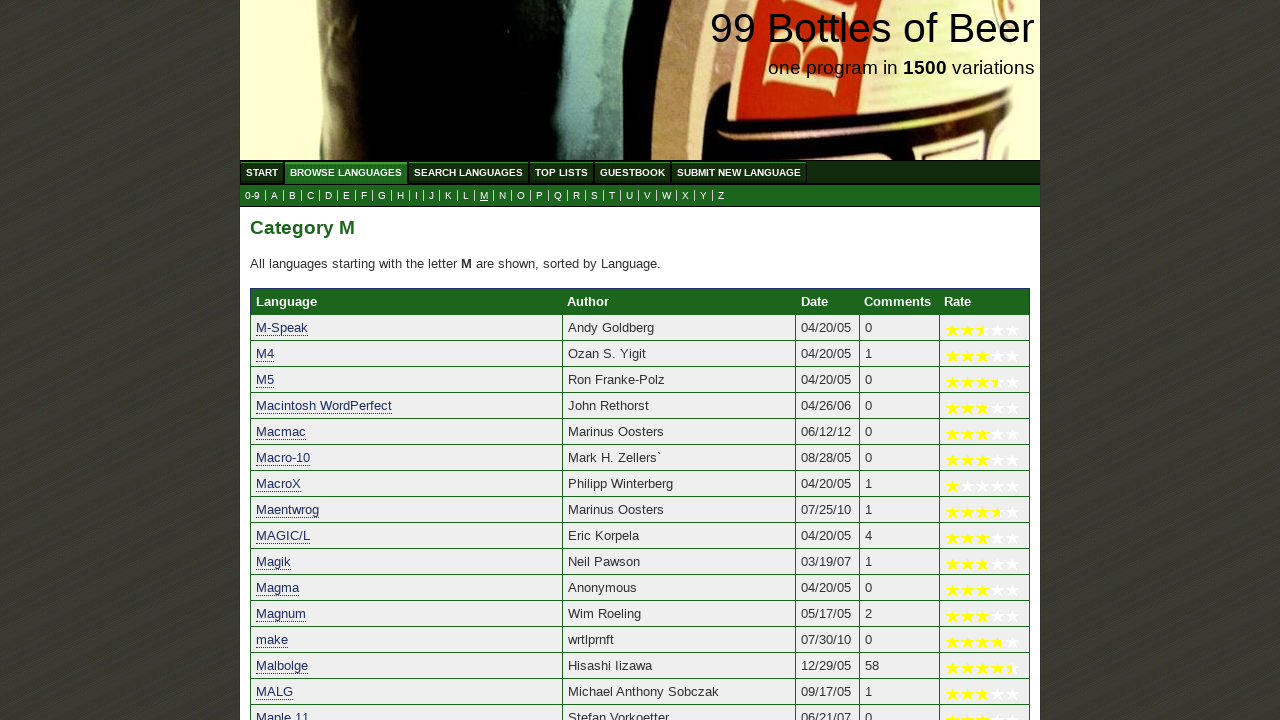